Tests keyboard actions by typing text with shift key held down to enter uppercase text in a username field

Starting URL: https://mail.rediff.com/cgi-bin/login.cgi

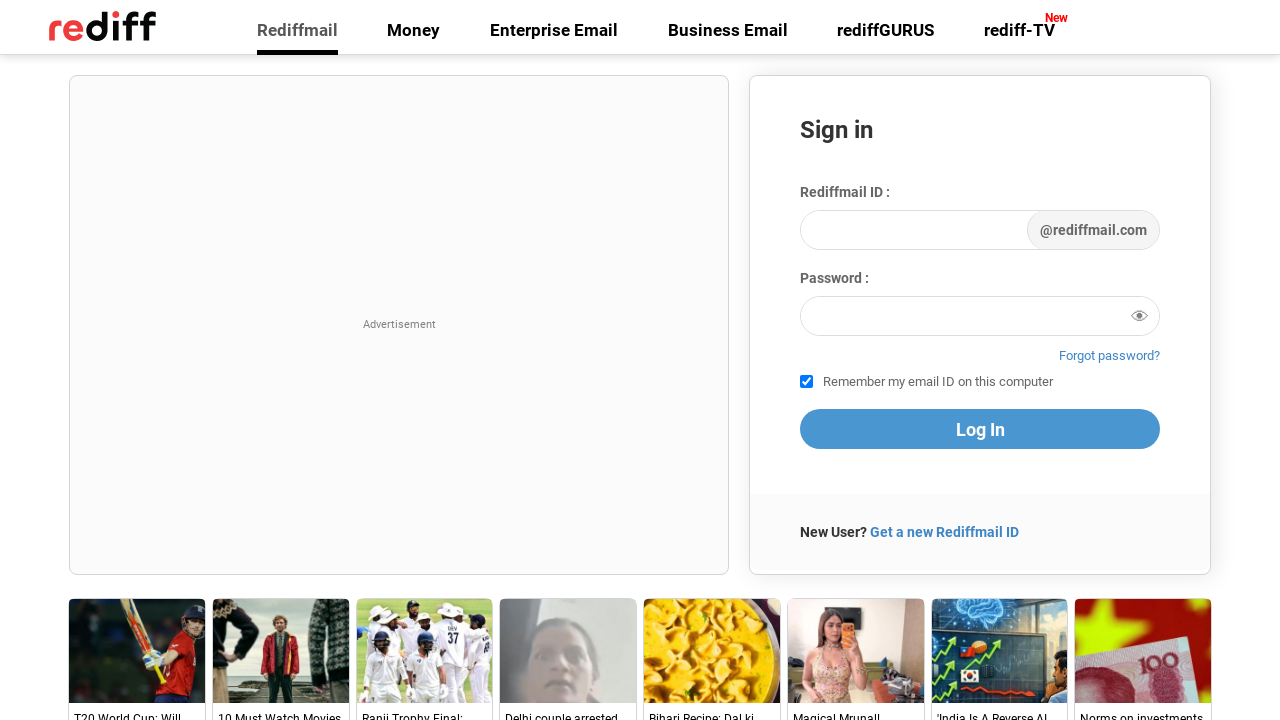

Located the username field with ID 'login1'
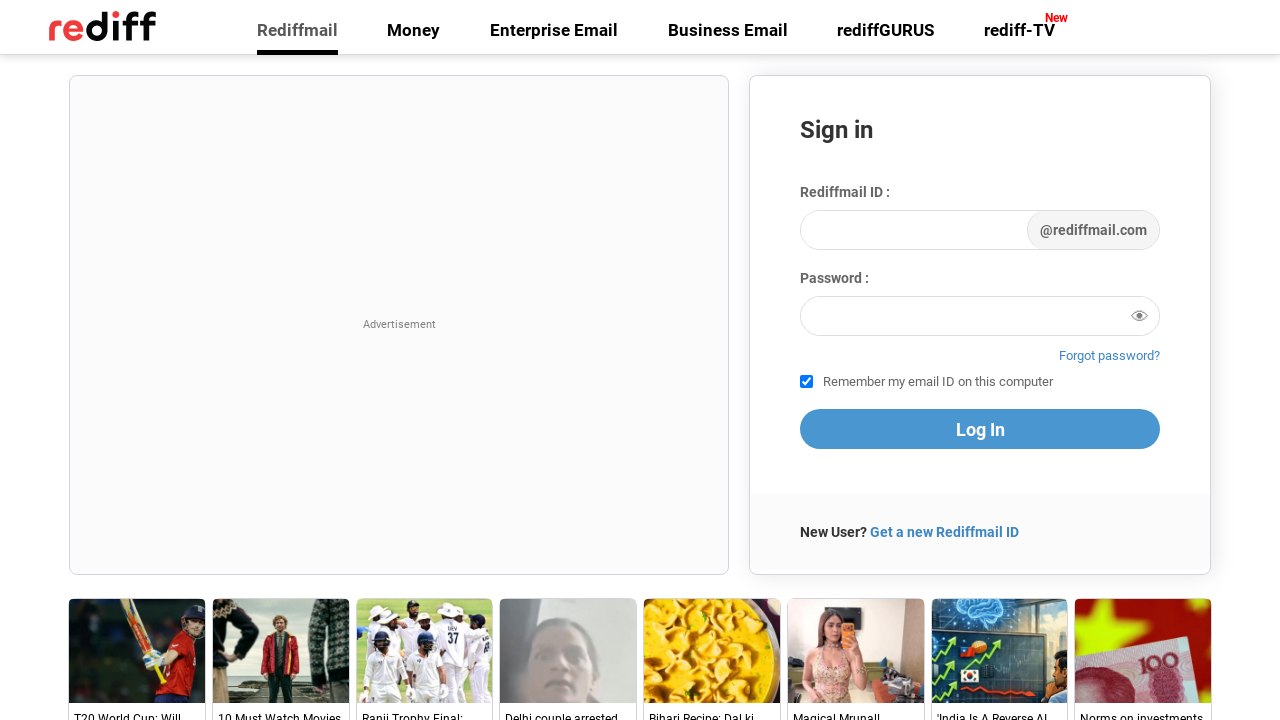

Clicked on the username field at (914, 230) on #login1
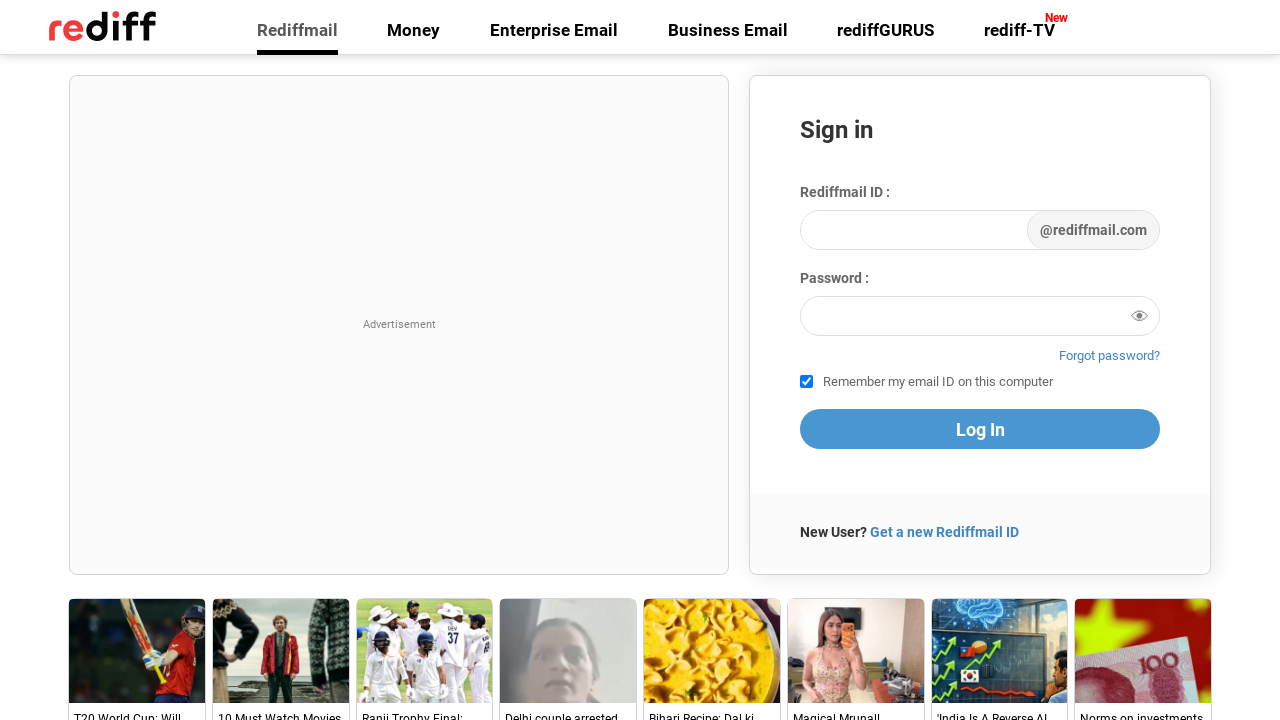

Pressed and held Shift key
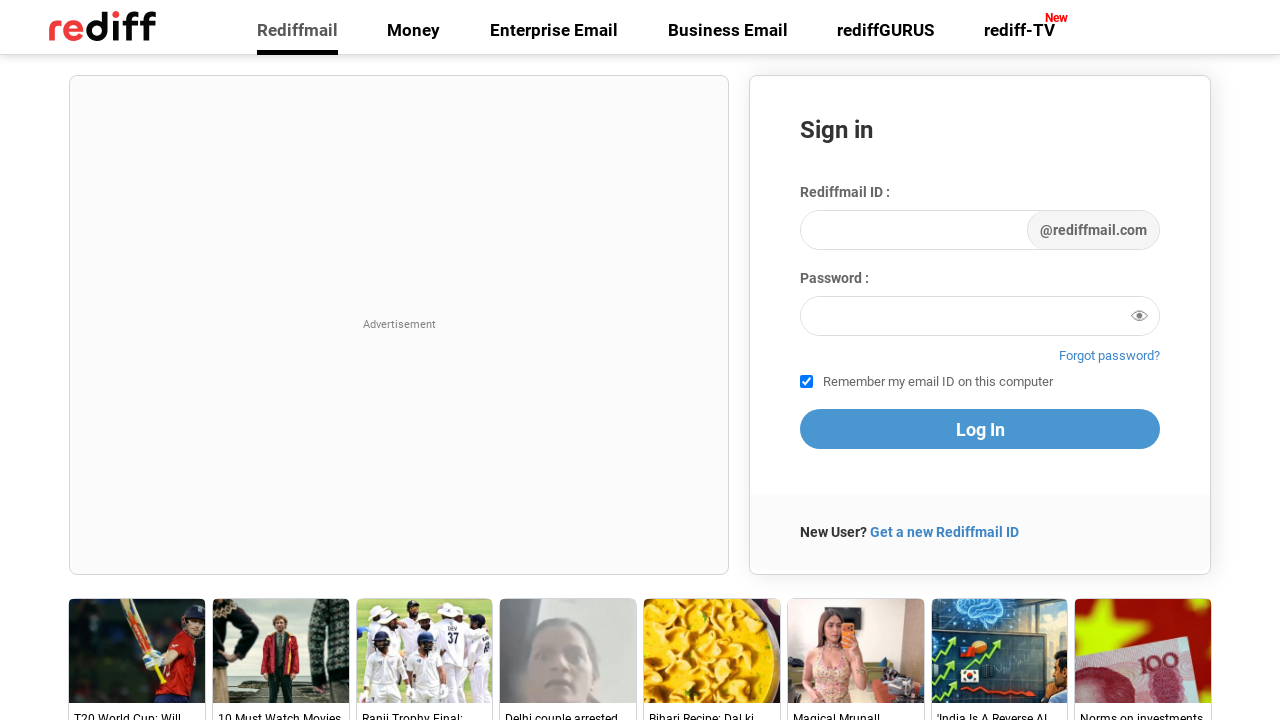

Typed 'software testing' with Shift key held down to enter uppercase text
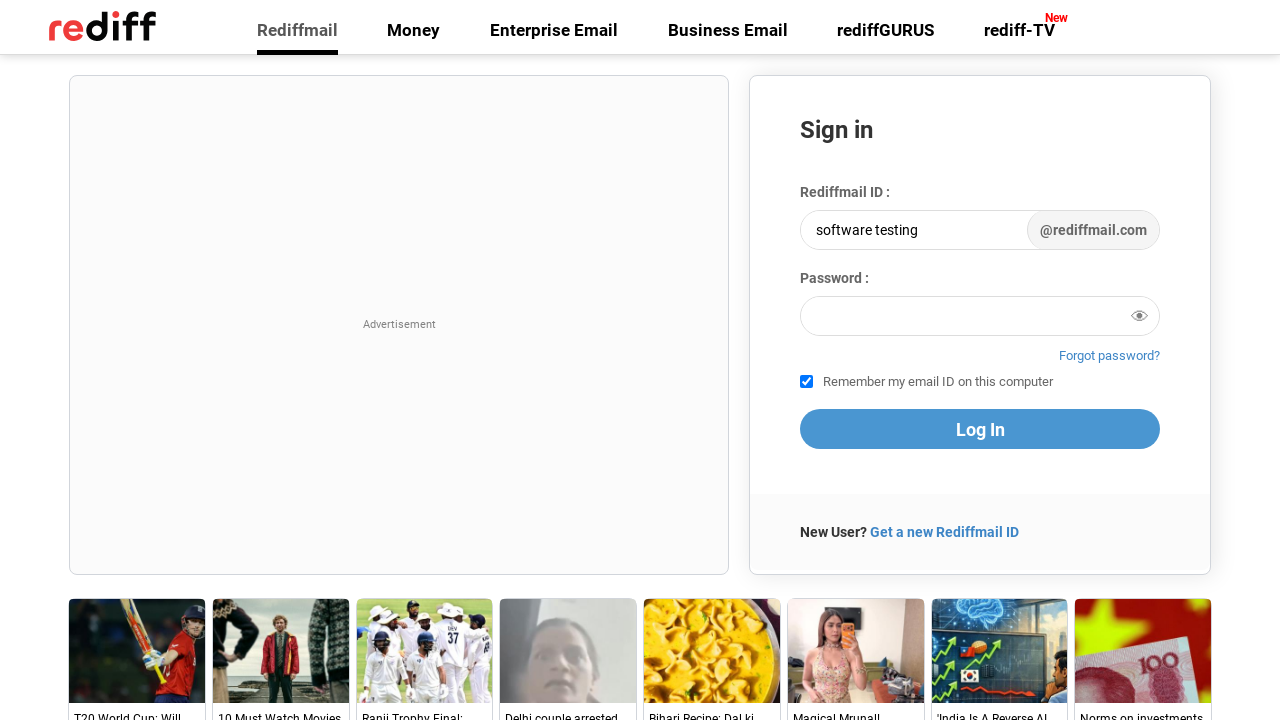

Released Shift key
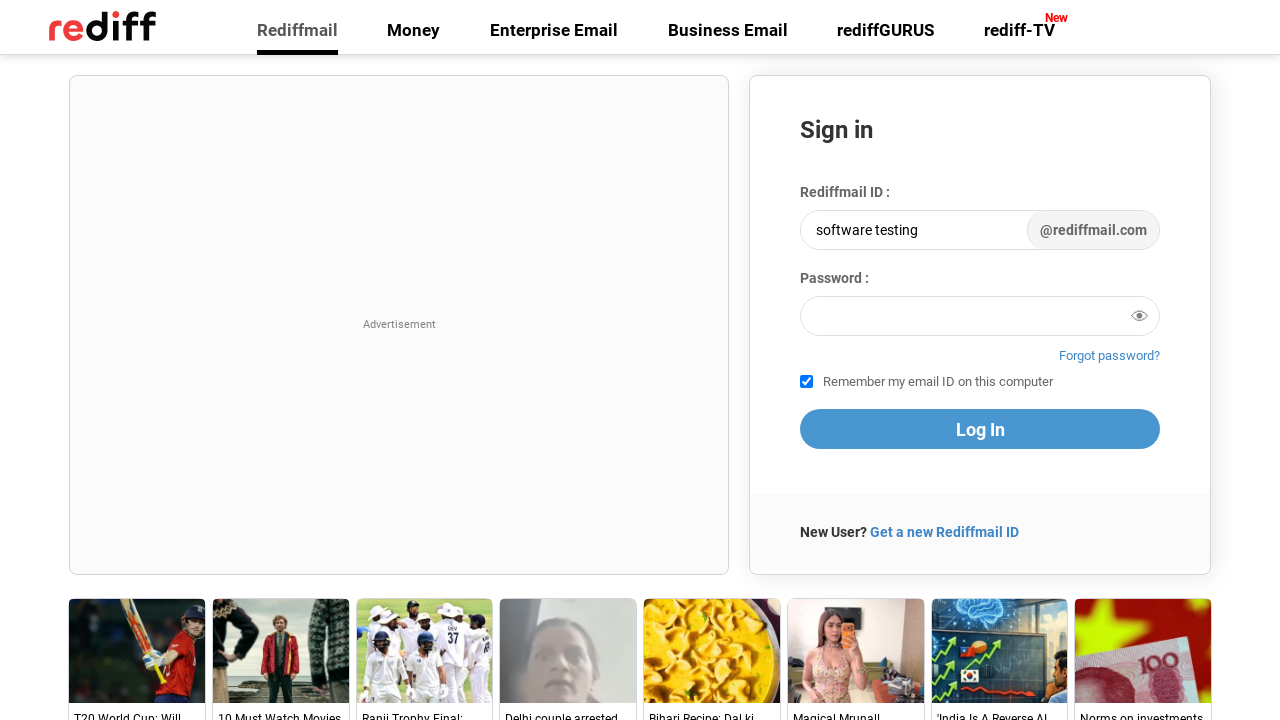

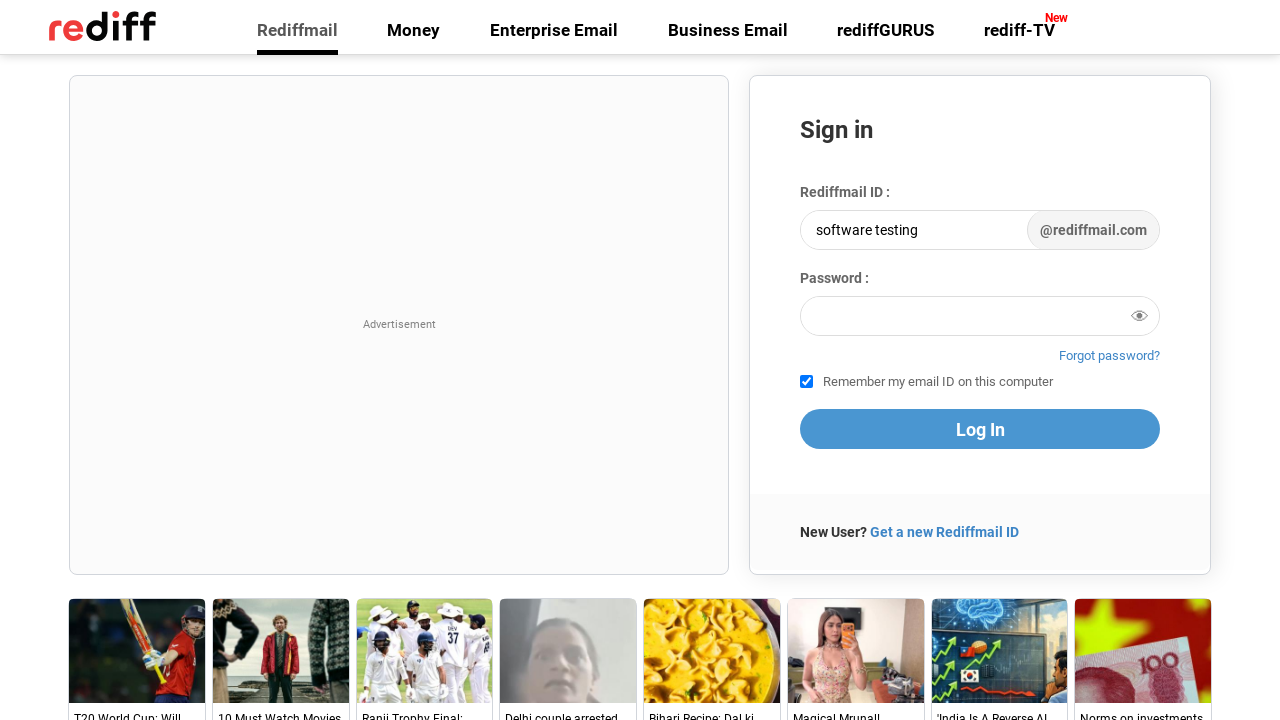